Tests JavaScript alert handling by triggering a sweet alert popup and accepting it

Starting URL: https://sweetalert.js.org/

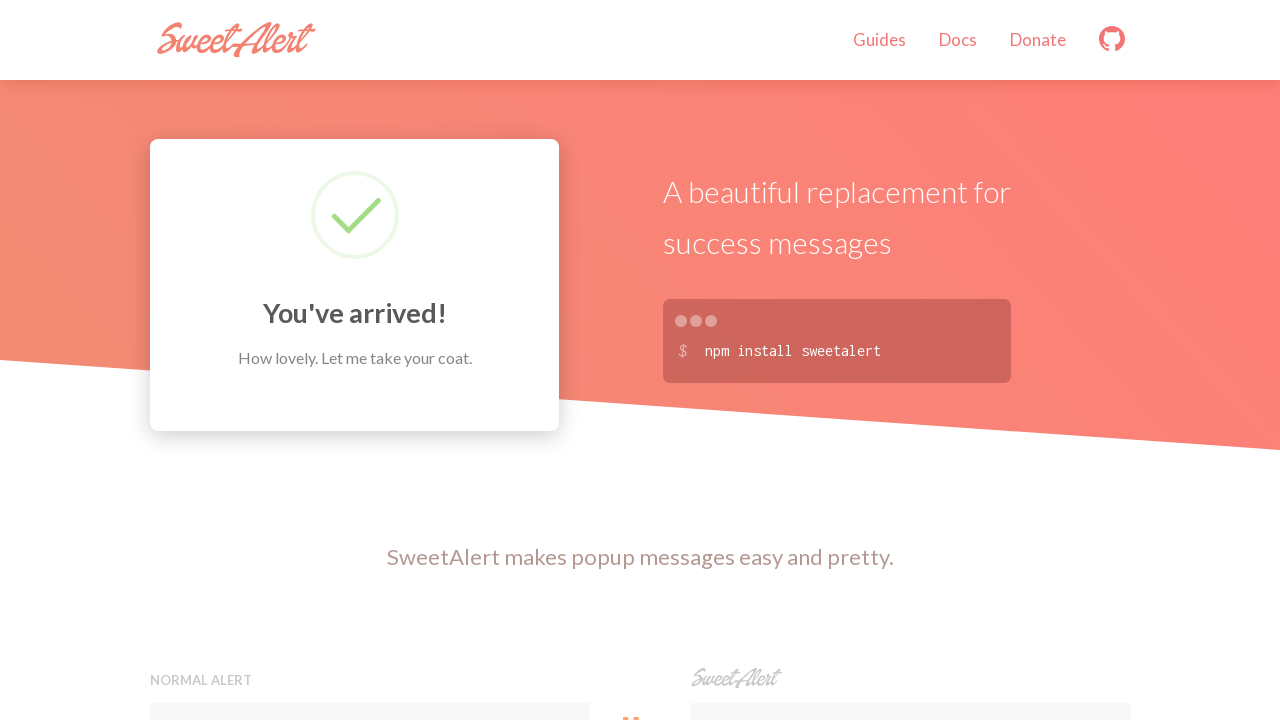

Clicked the first preview button to trigger sweet alert popup at (370, 360) on (//button[@class='preview'])[1]
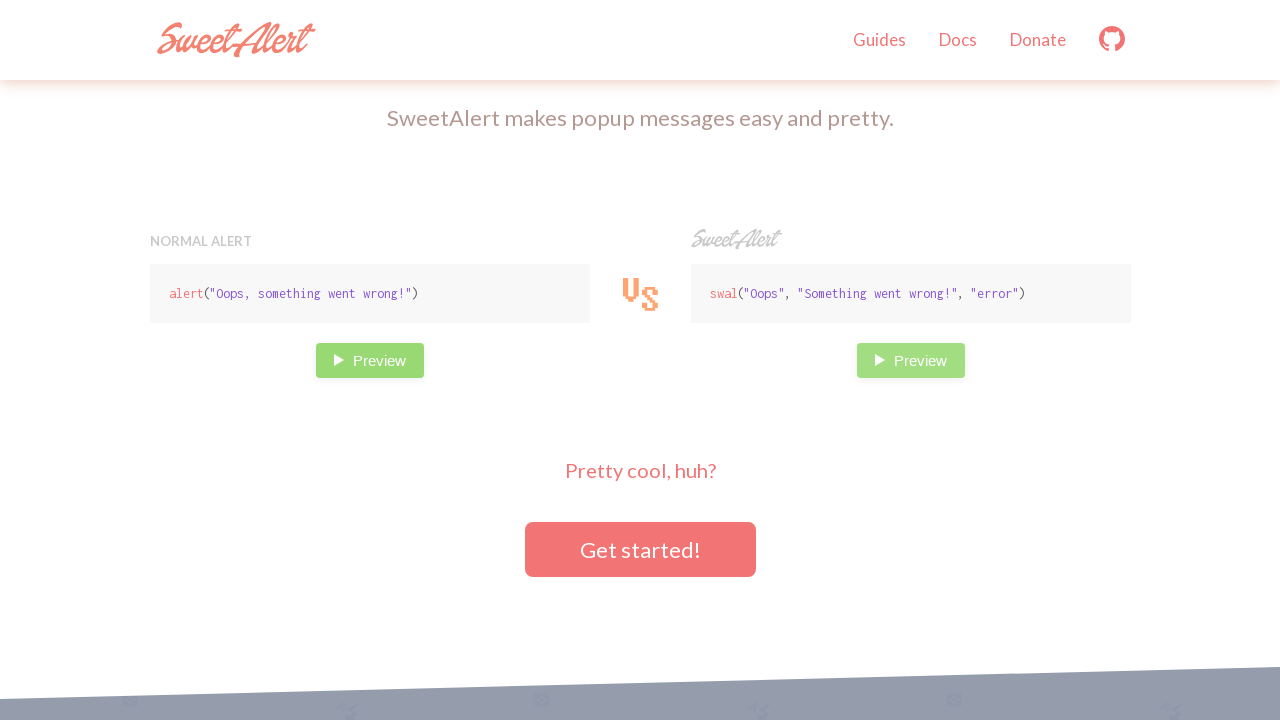

Registered dialog handler to accept the alert
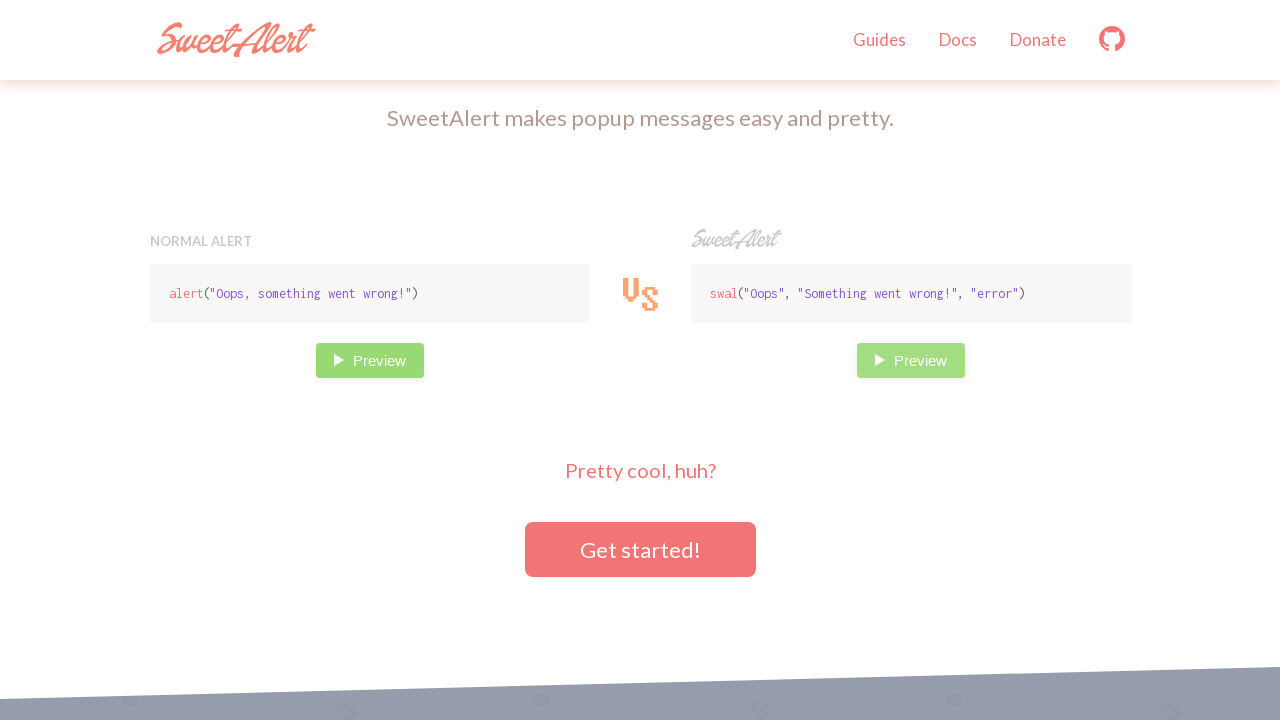

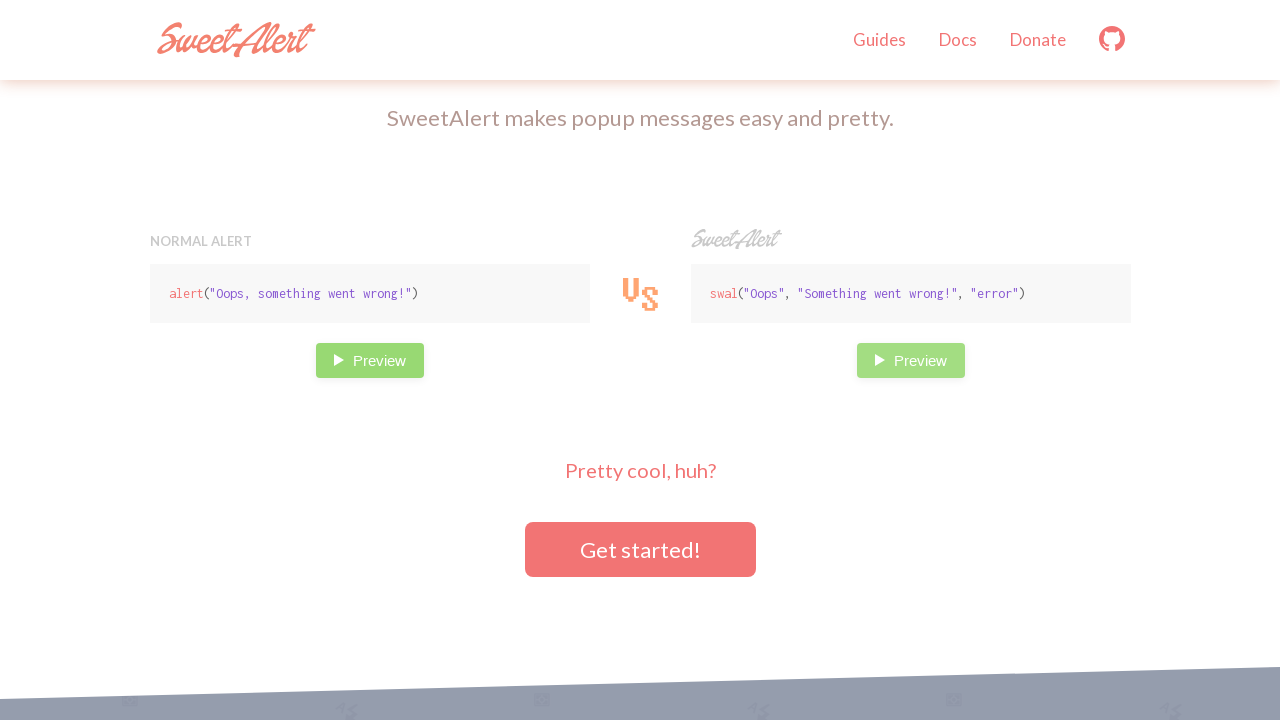